Tests JavaScript confirm dialog by clicking button, dismissing the confirm dialog, and verifying cancel message

Starting URL: https://automationfc.github.io/basic-form/index.html

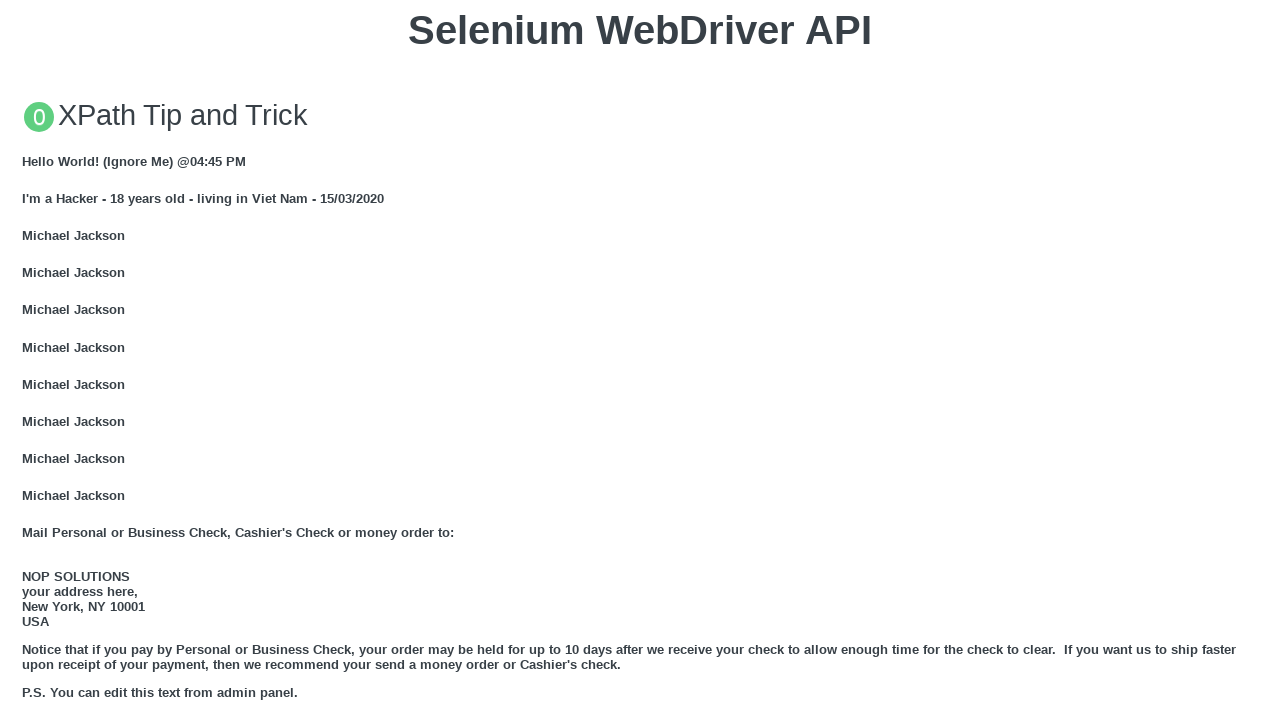

Clicked 'Click for JS Confirm' button to trigger JavaScript confirm dialog at (640, 360) on xpath=//button[text()='Click for JS Confirm']
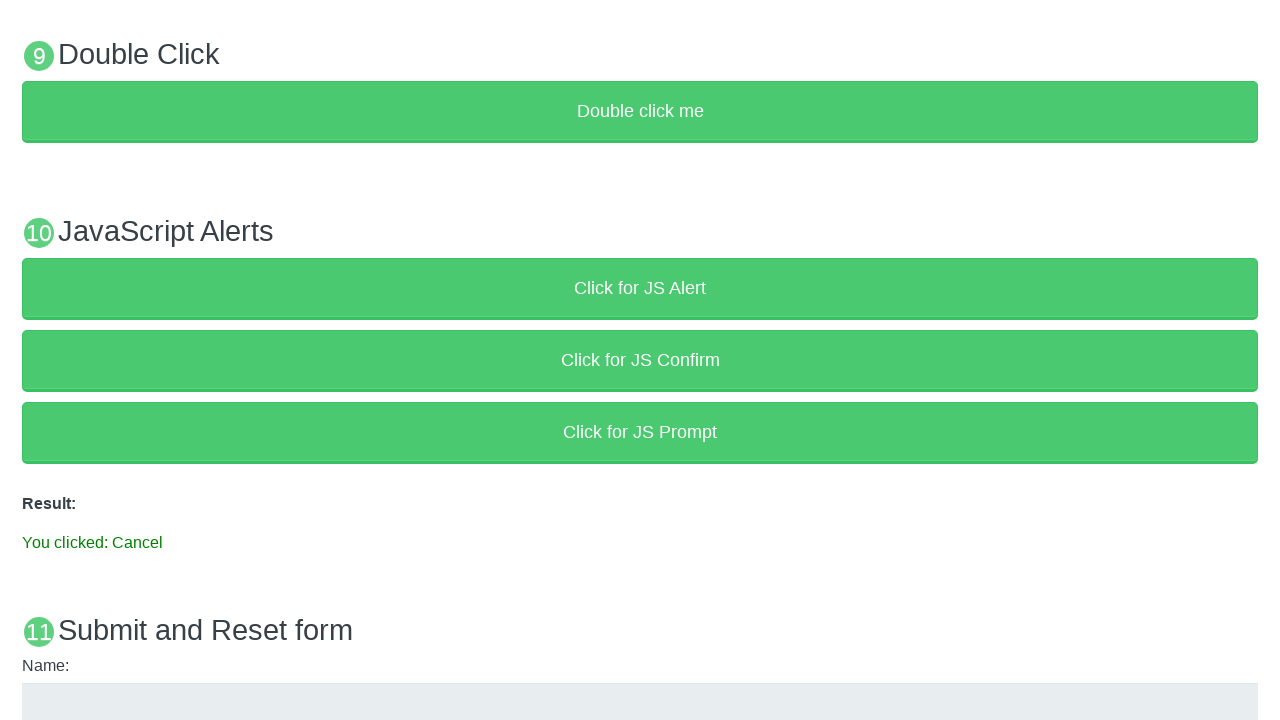

Set up dialog handler to dismiss the confirm dialog
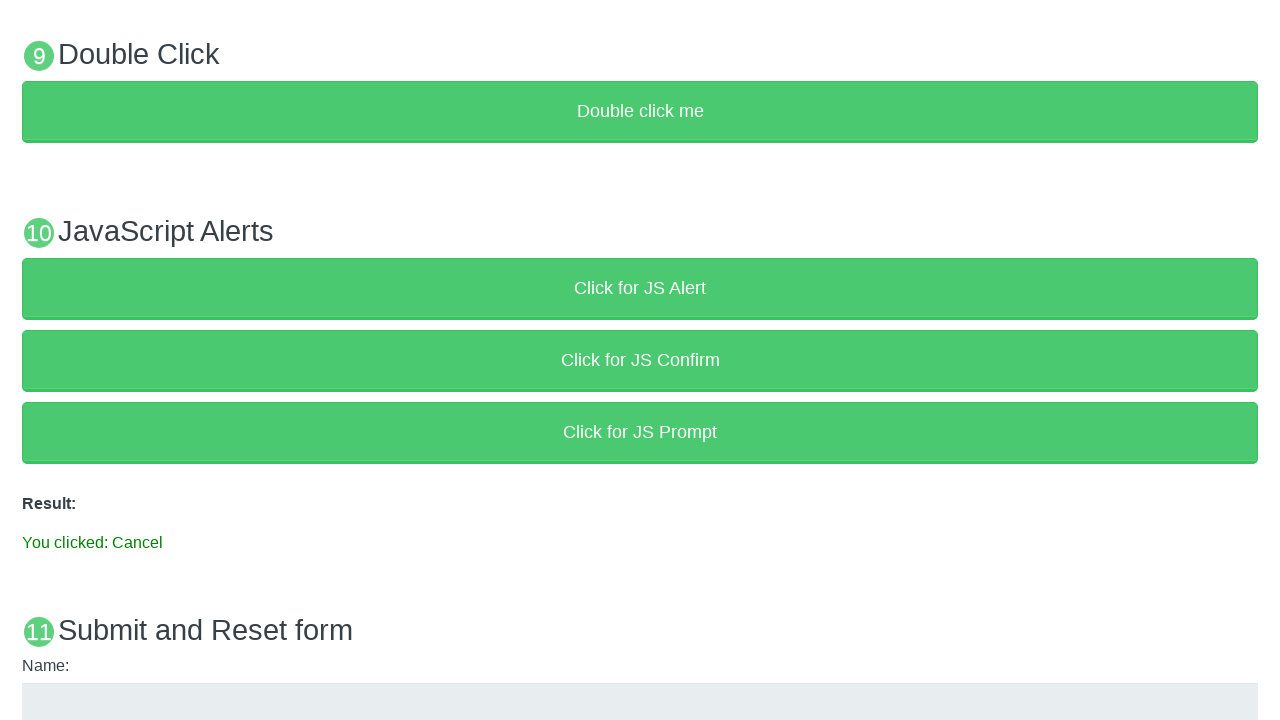

Verified that cancel message 'You clicked: Cancel' is displayed after dismissing confirm dialog
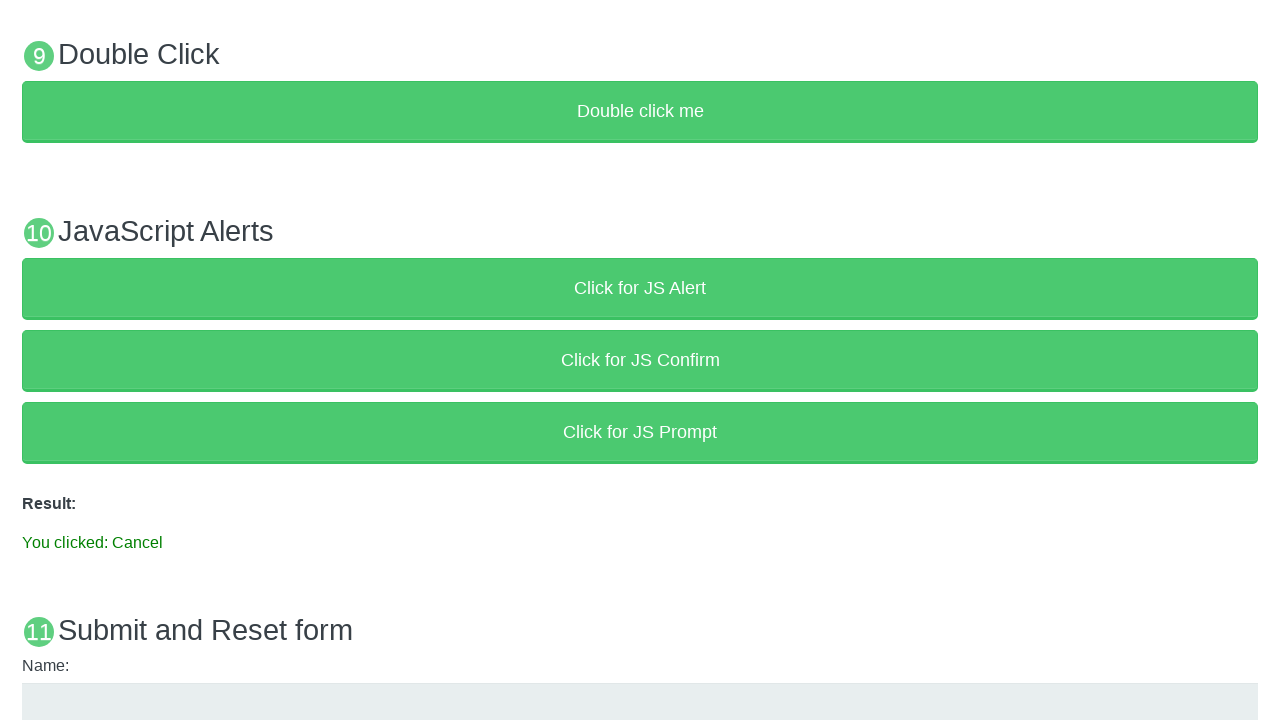

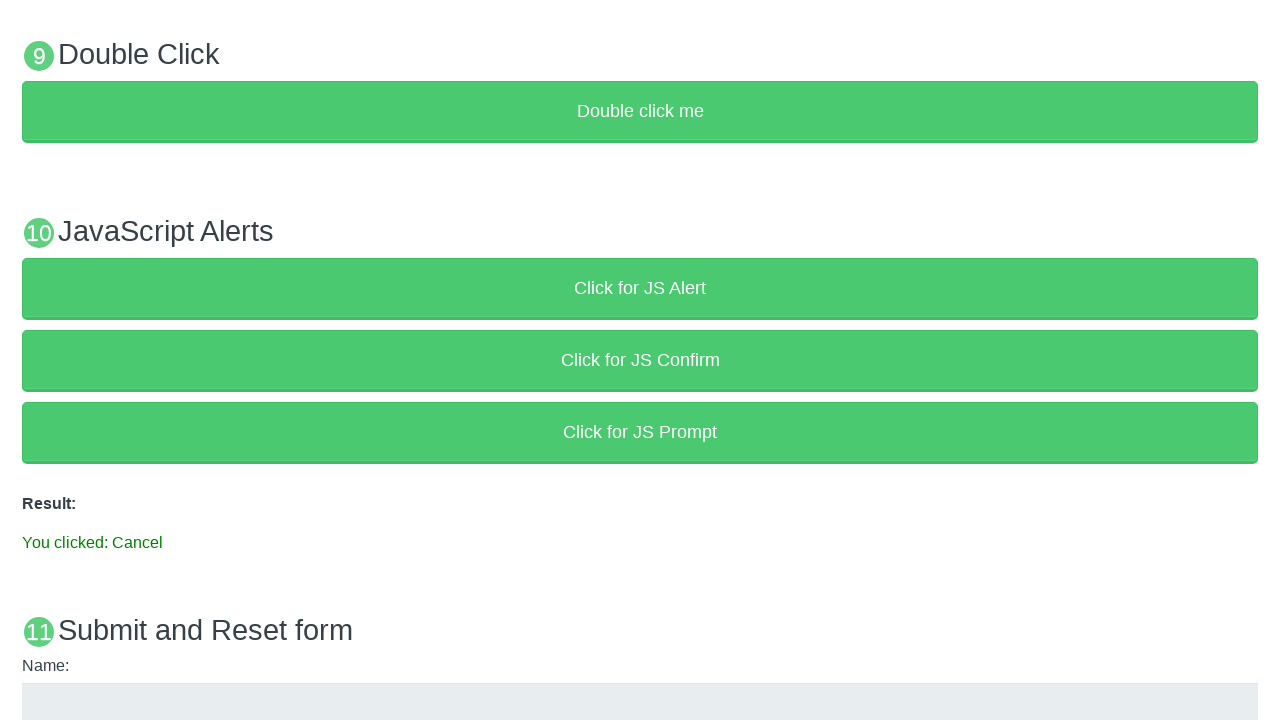